Tests signup form month dropdown by clicking signup button and verifying the month selector exists and has options

Starting URL: https://www.omrbranch.com/

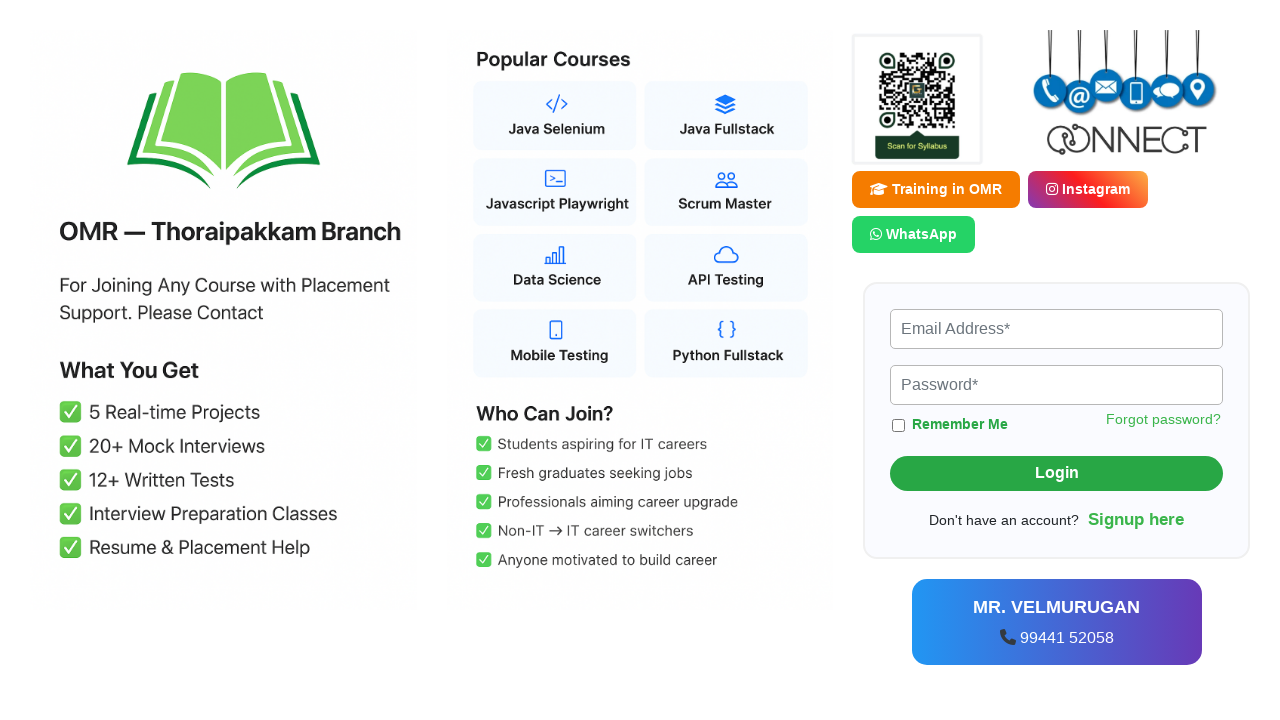

Clicked signup button to open signup form at (1134, 519) on a.signupanchor.showSignup
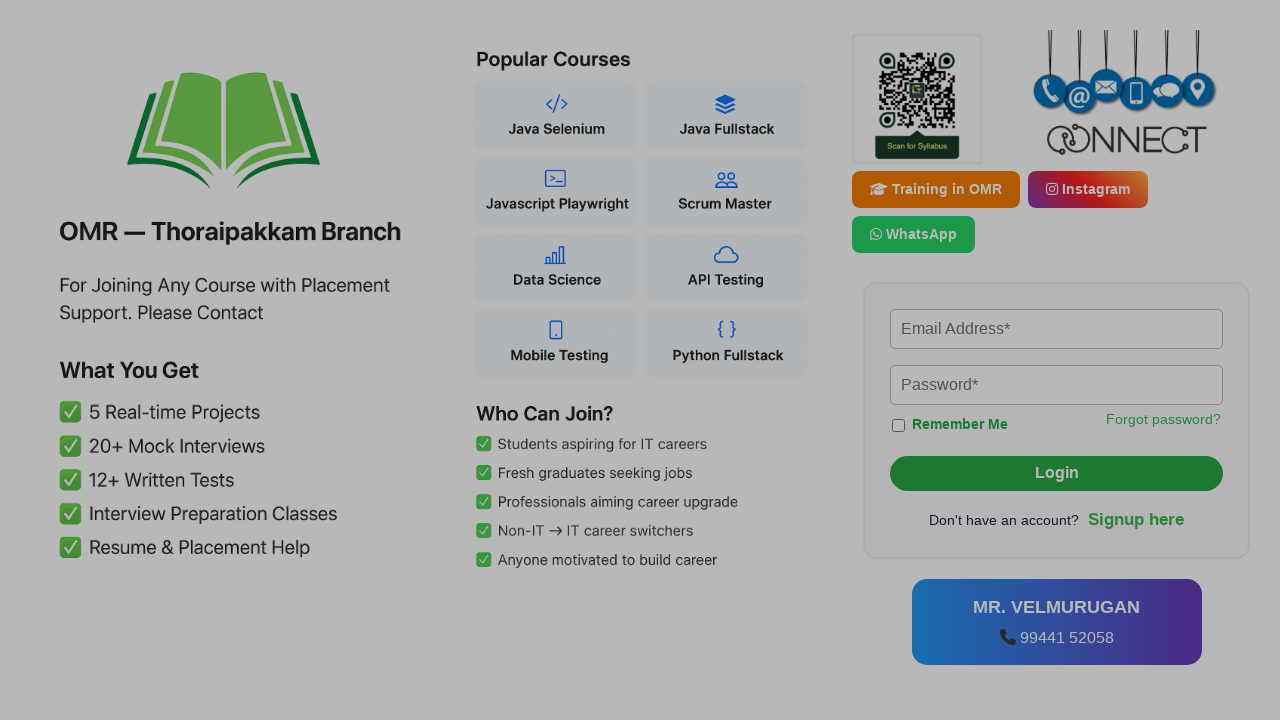

Month dropdown selector loaded and is visible
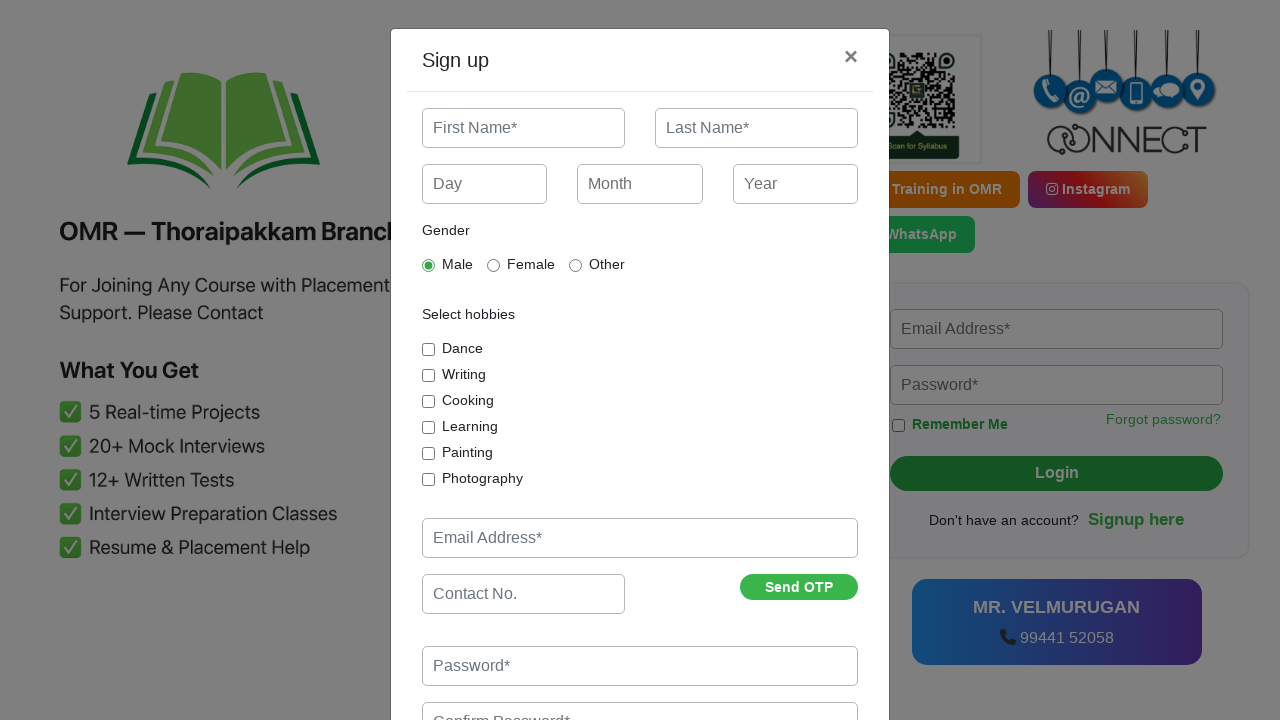

Selected month option at index 1 from dropdown on select[name='month']
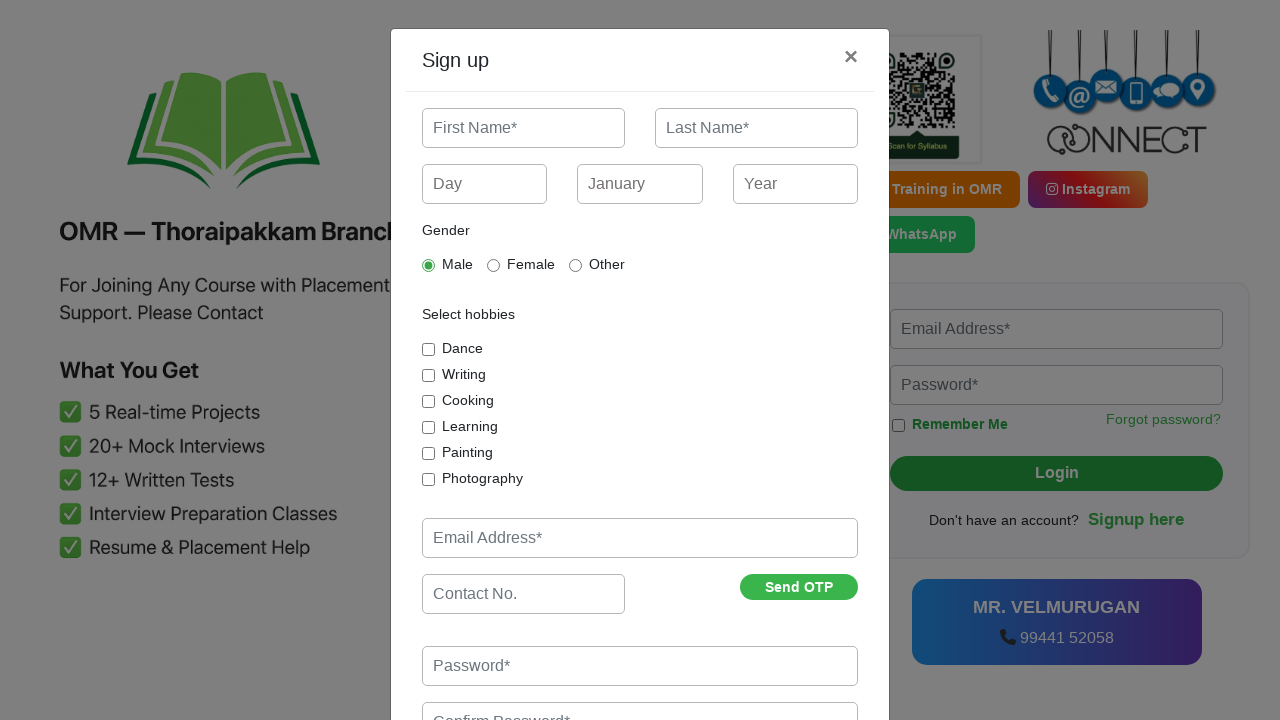

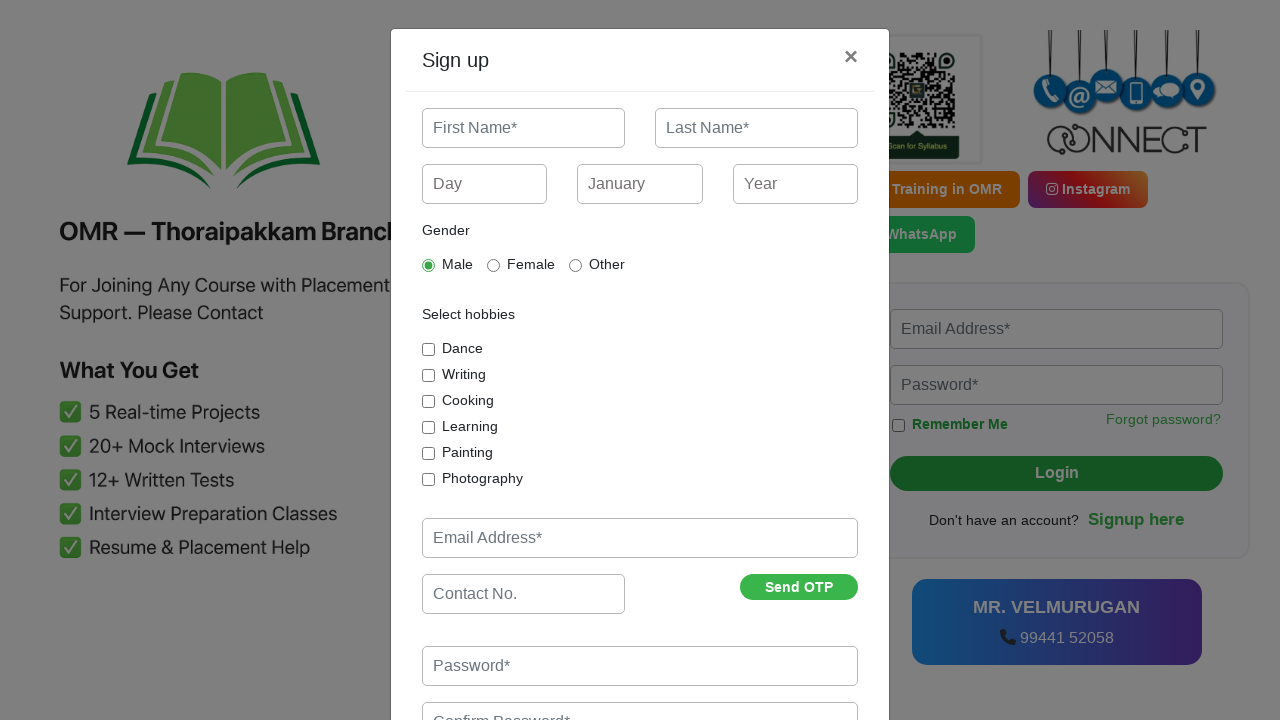